Verifies that the lastname input field has a placeholder containing "Apellido"

Starting URL: https://www.stg.openenglish.com/

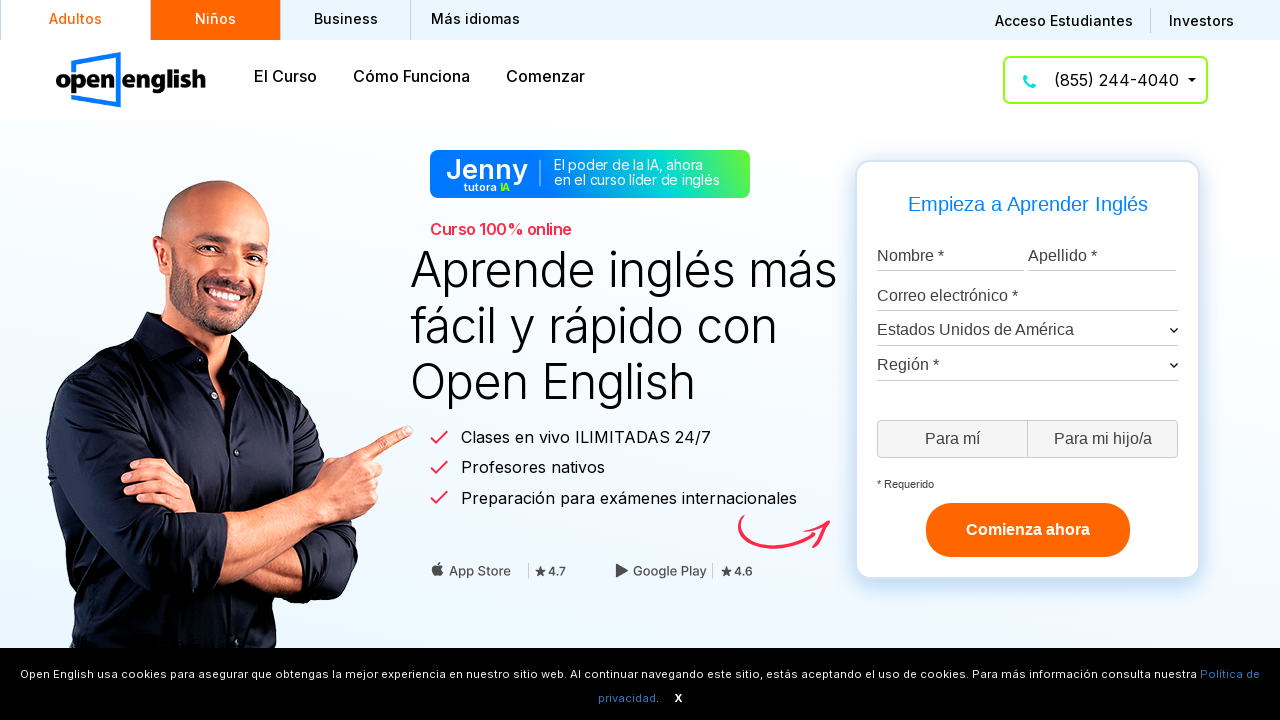

Located lastname input field with id 'lastname-input'
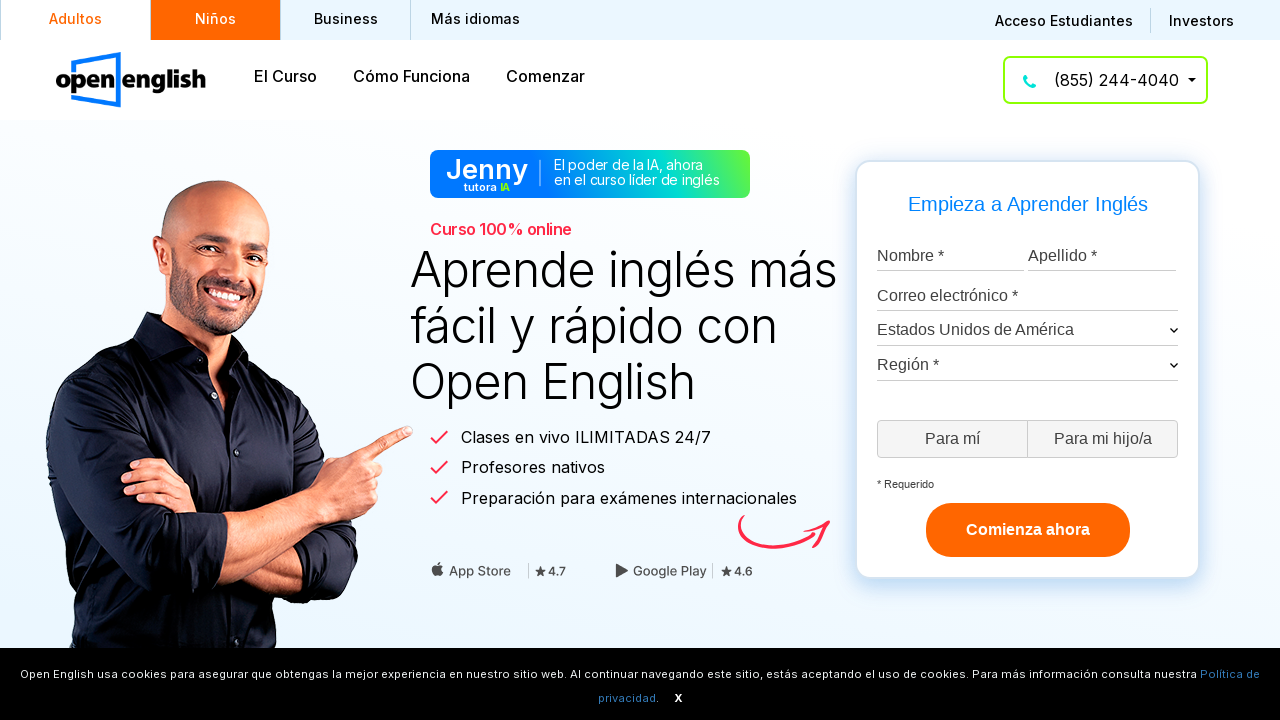

Waited for lastname input field to be visible
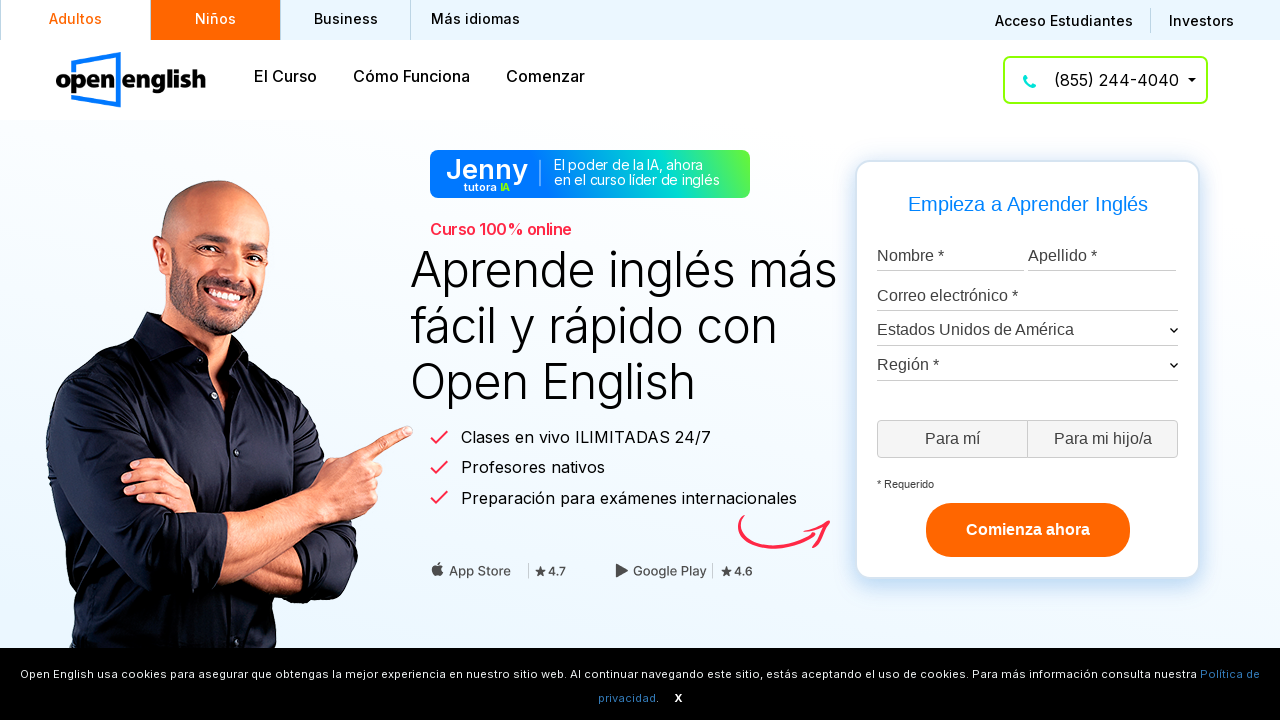

Retrieved placeholder attribute from lastname input field
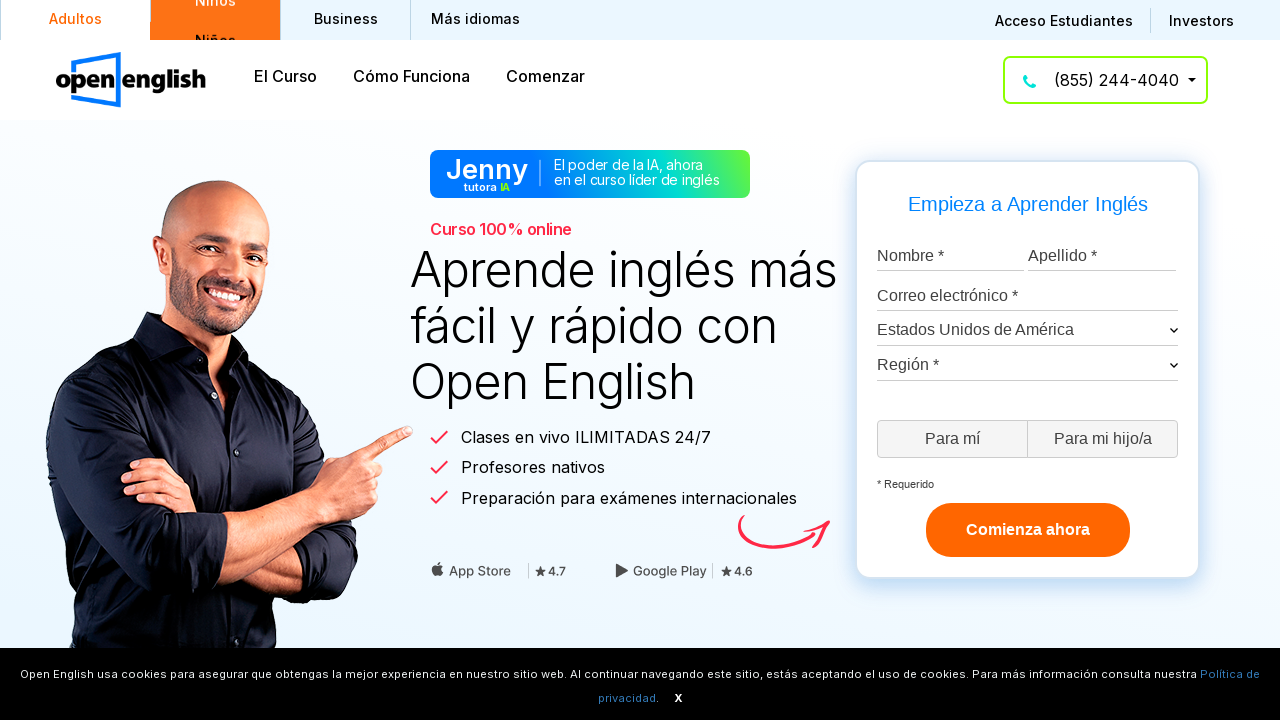

Verified that placeholder contains 'Apellido'
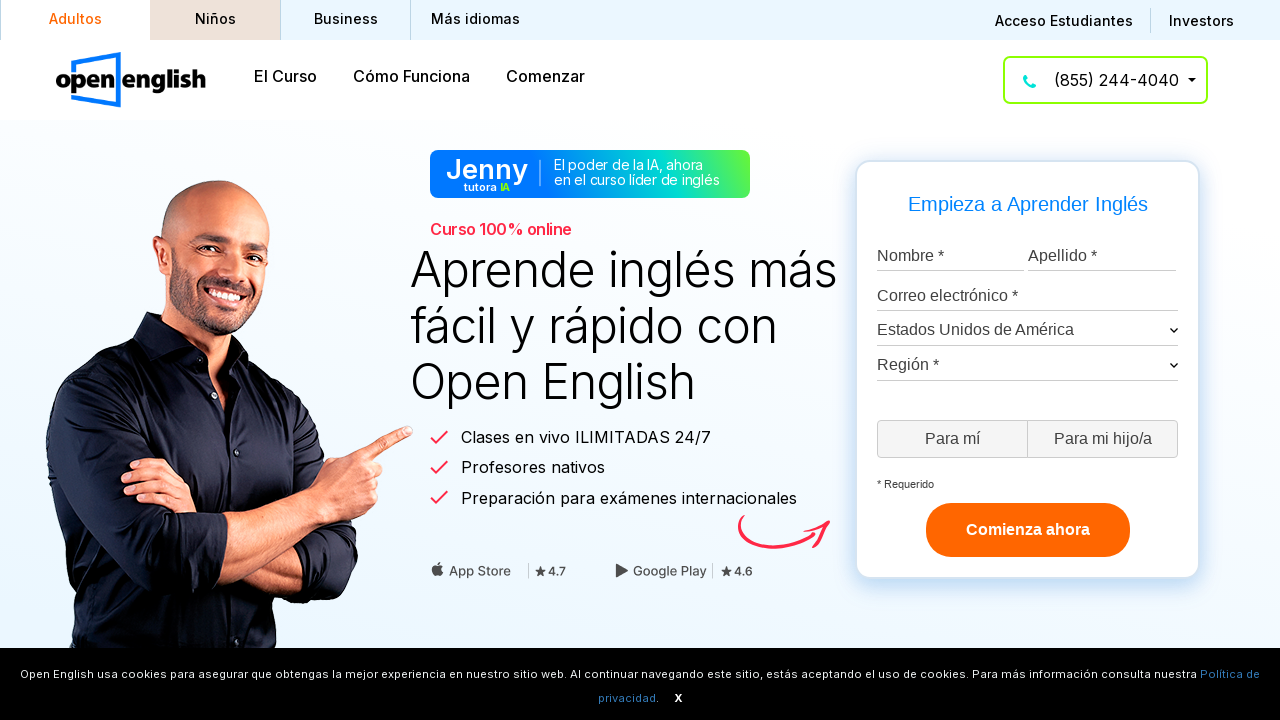

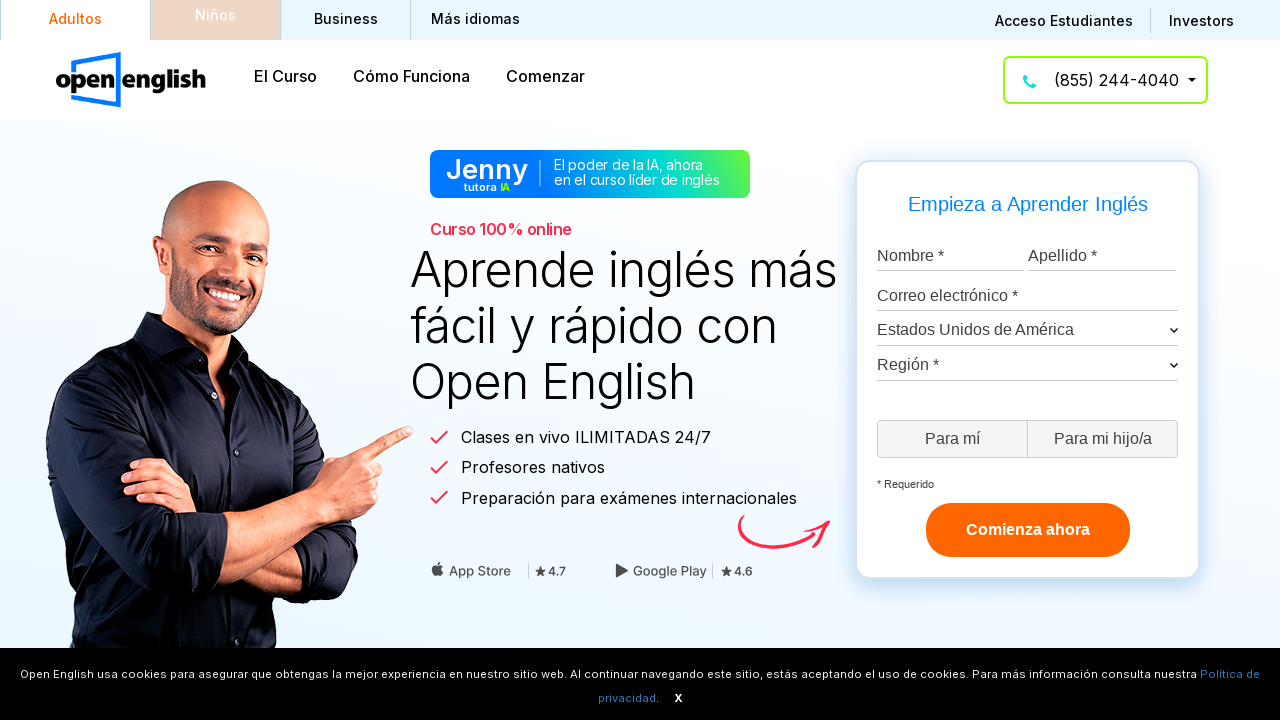